Tests the Singapore Airlines homepage by scrolling to the flight class dropdown selector and clicking on it to reveal the dropdown options.

Starting URL: https://www.singaporeair.com/en_UK/in/home

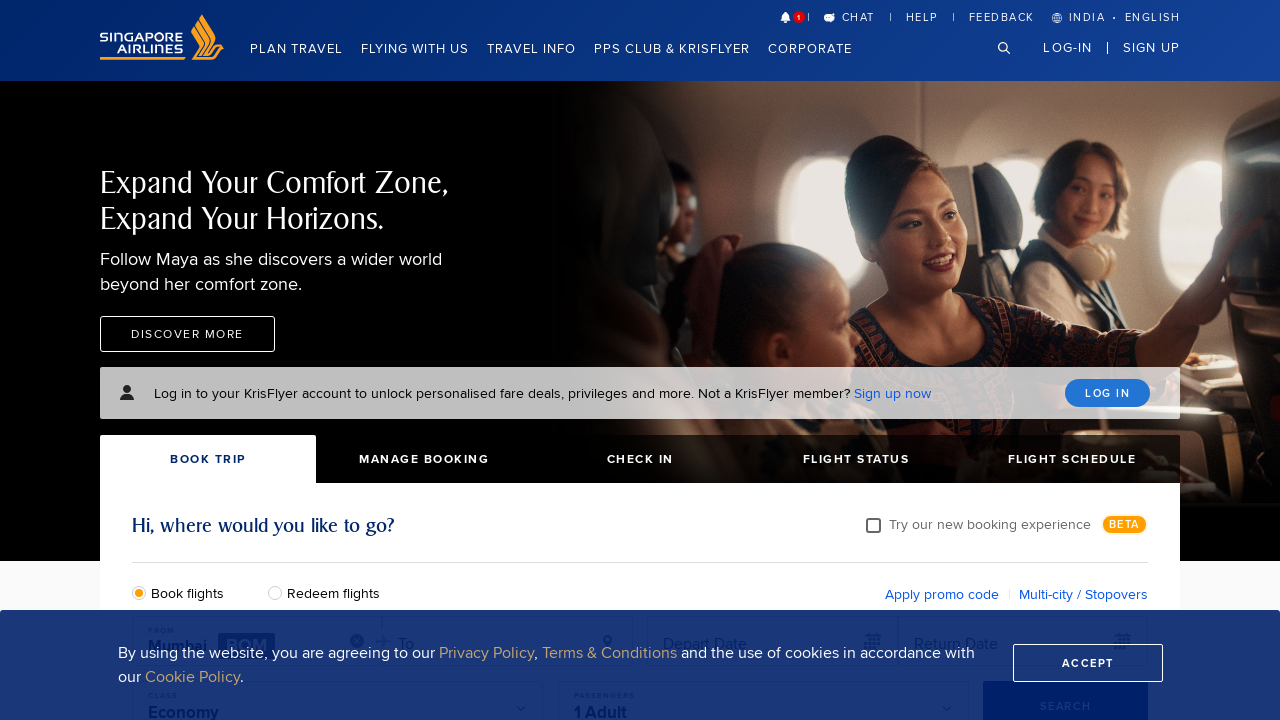

Waited for Singapore Airlines homepage to fully load (networkidle)
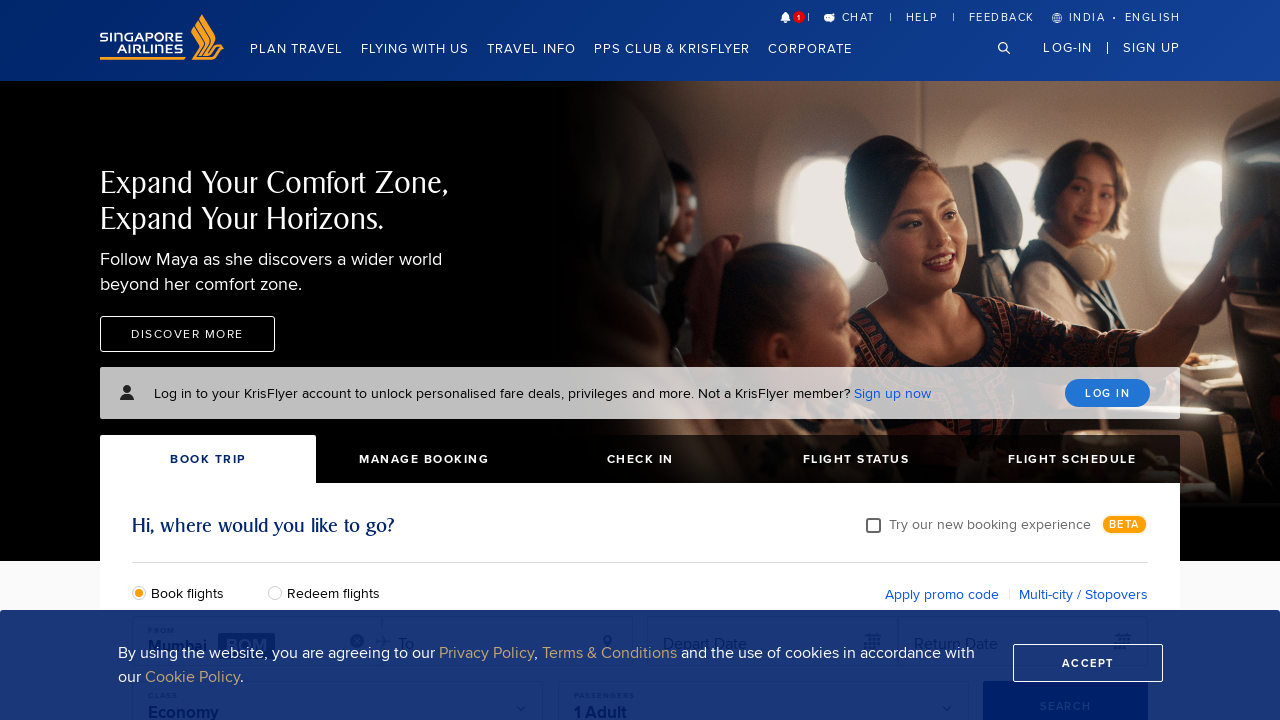

Located the flight class dropdown selector
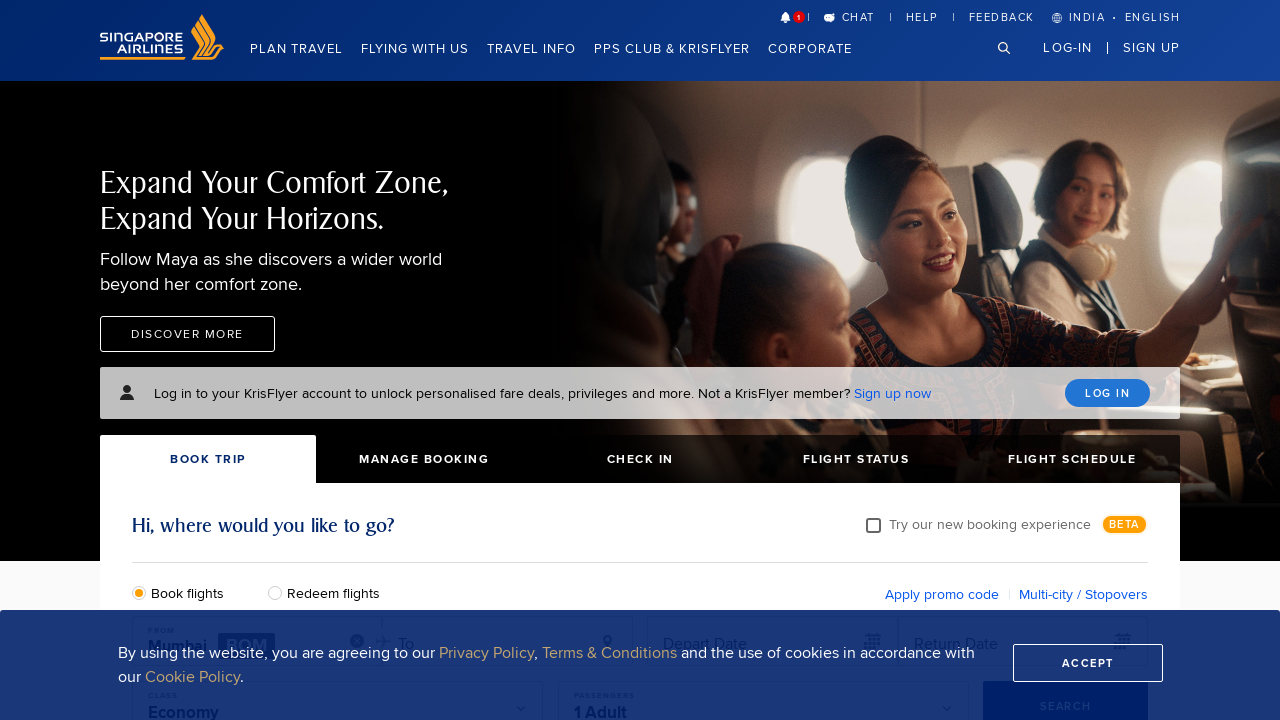

Scrolled to the flight class dropdown into view
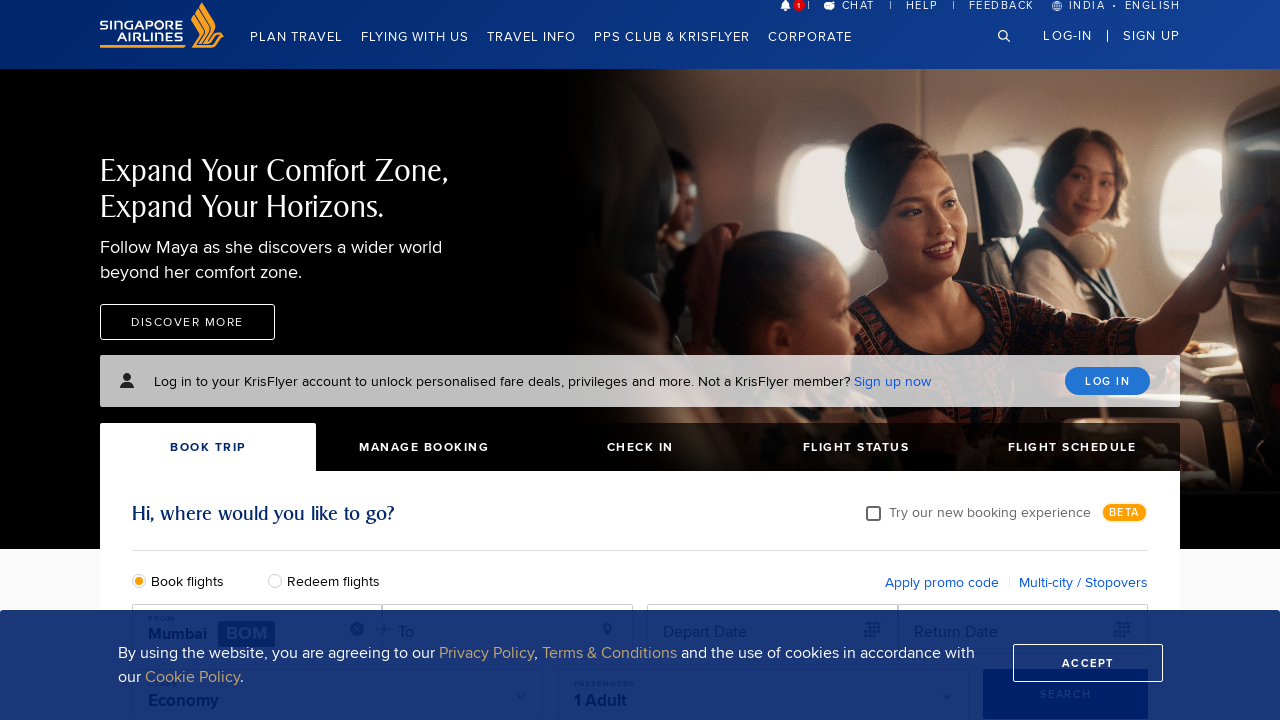

Waited 2 seconds for scroll animation to complete
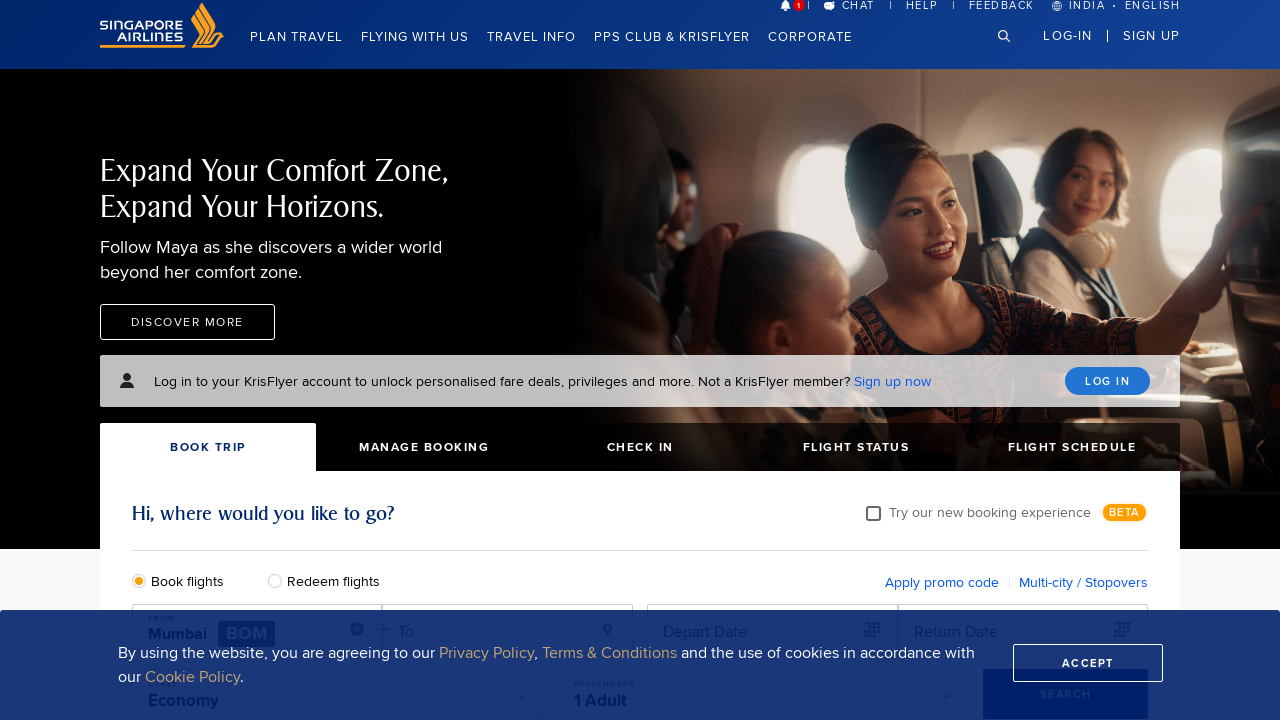

Clicked on the flight class dropdown selector at (338, 360) on input#flightClass1
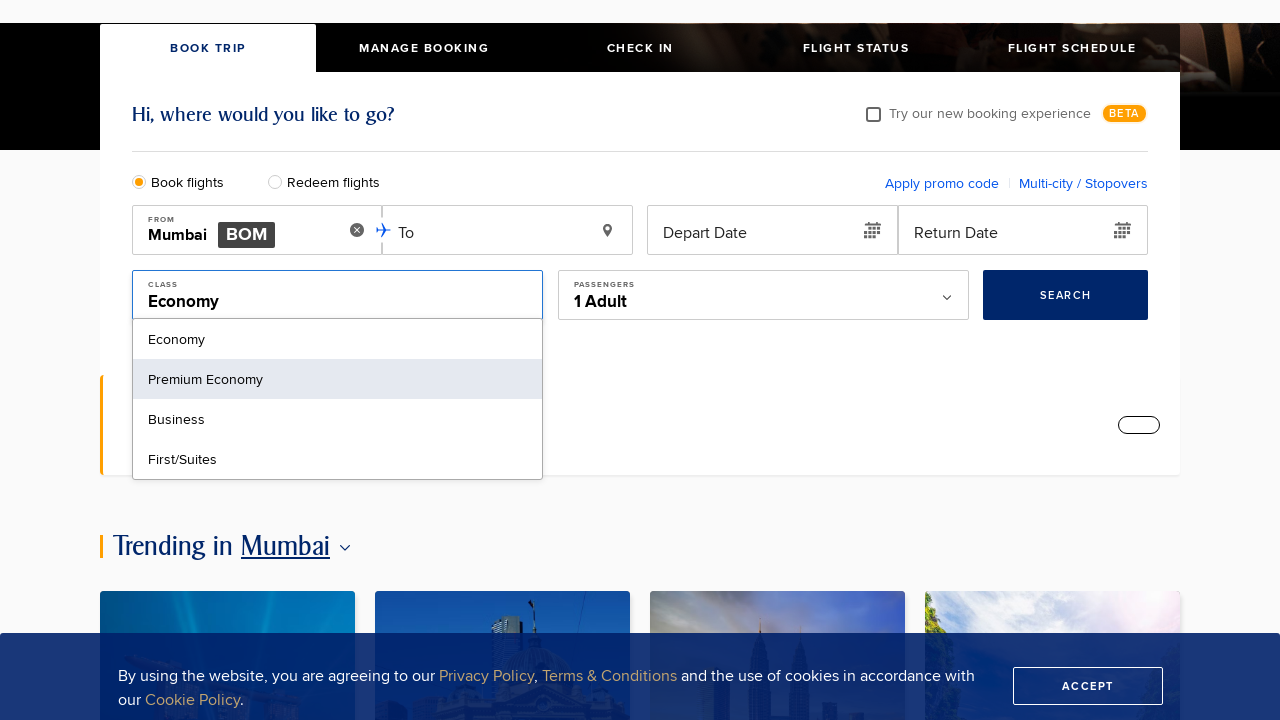

Dropdown options appeared and are visible
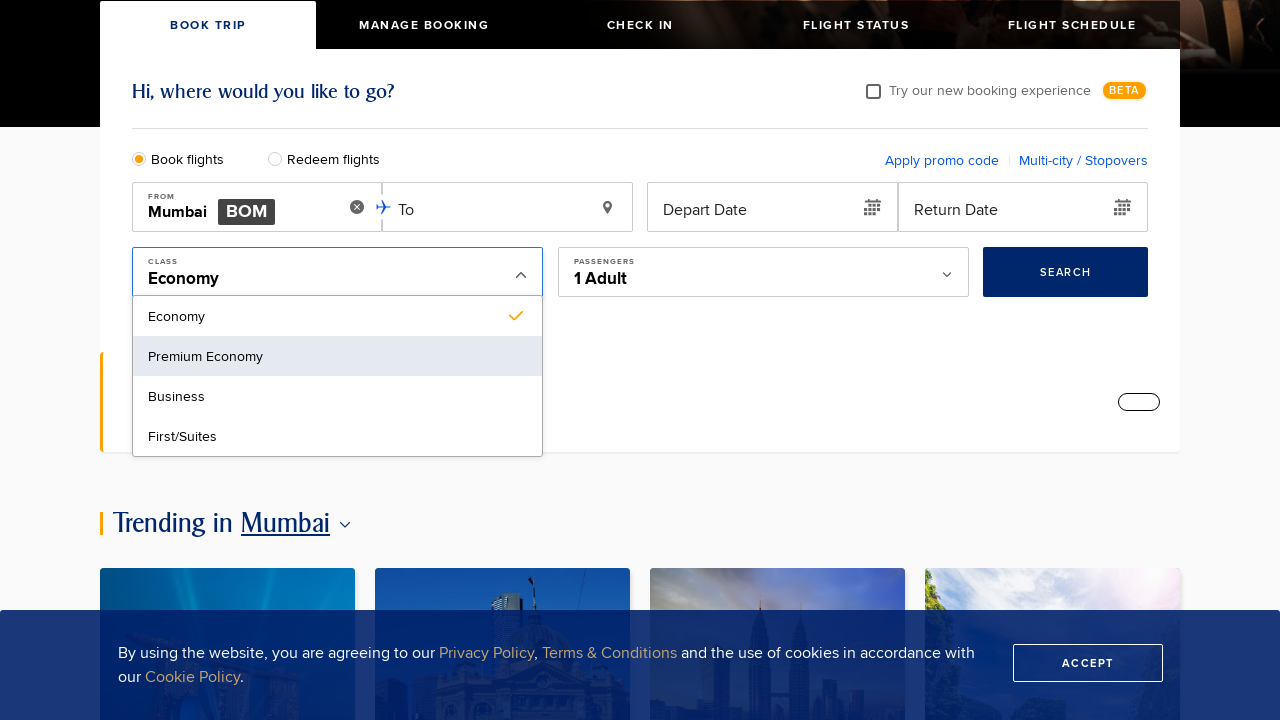

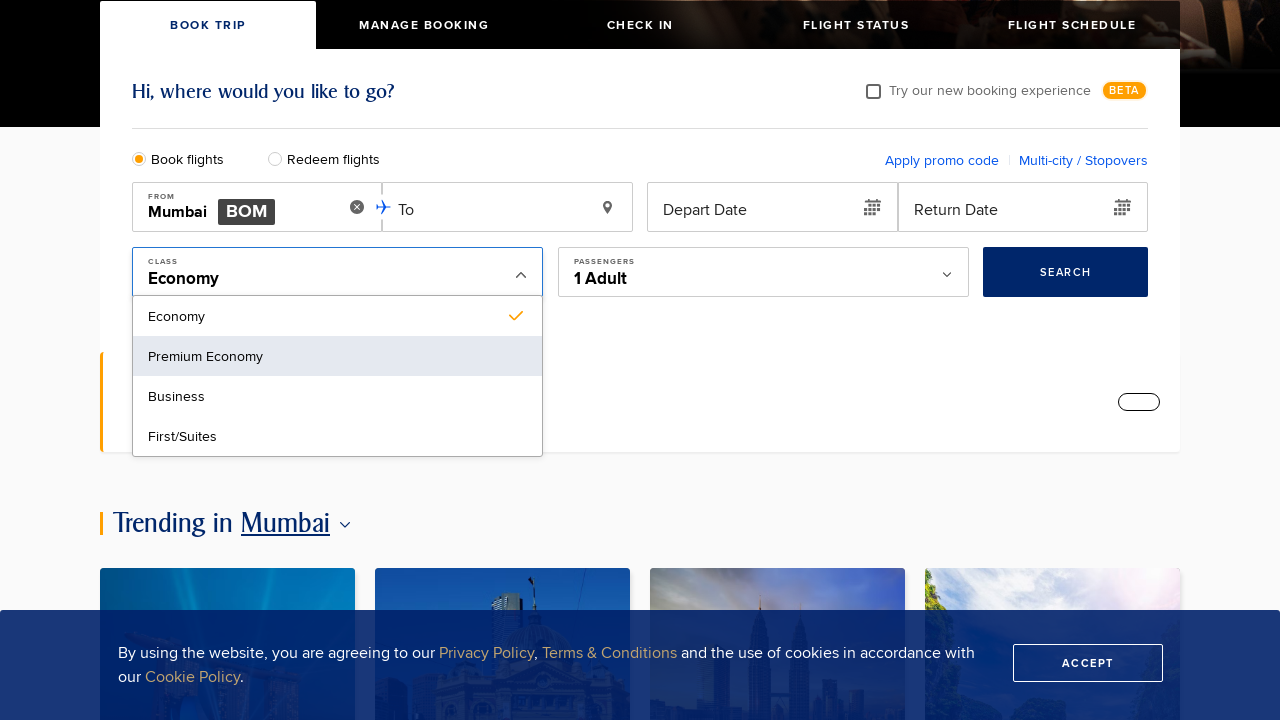